Tests E-Prime checker with various contractions

Starting URL: https://www.exploratorytestingacademy.com/app/

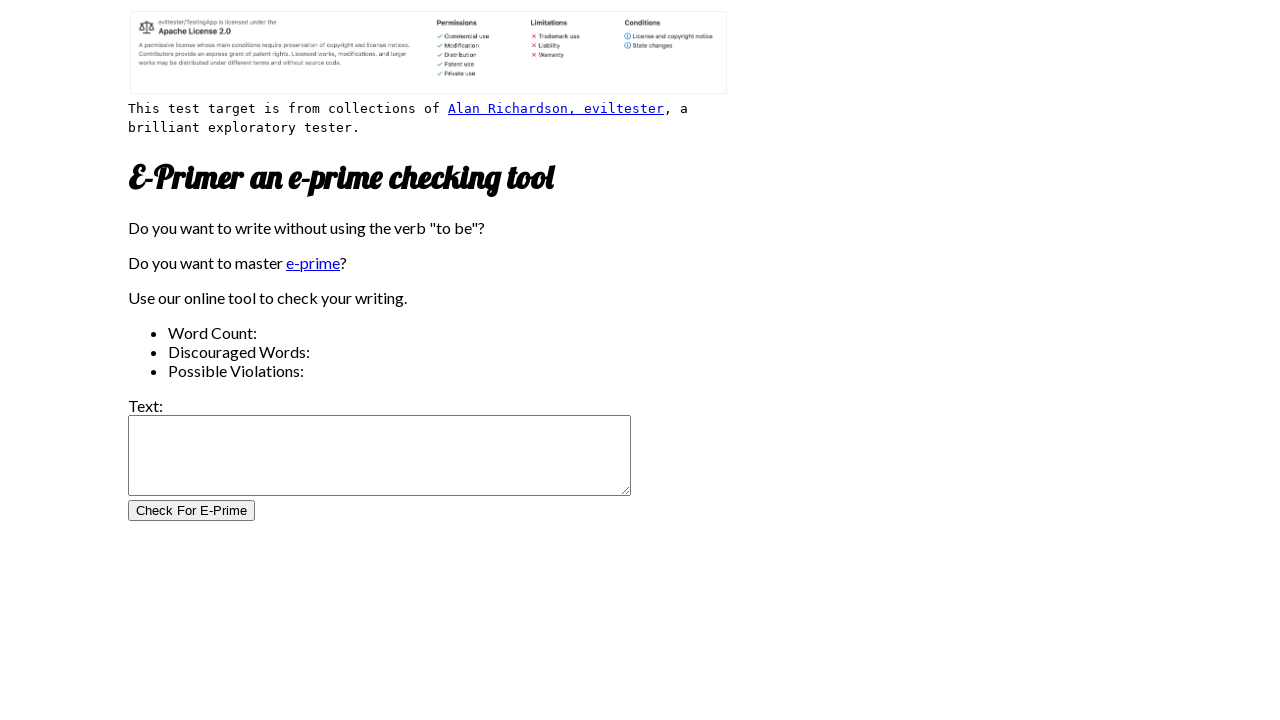

Filled input field with contraction test cases on #inputtext
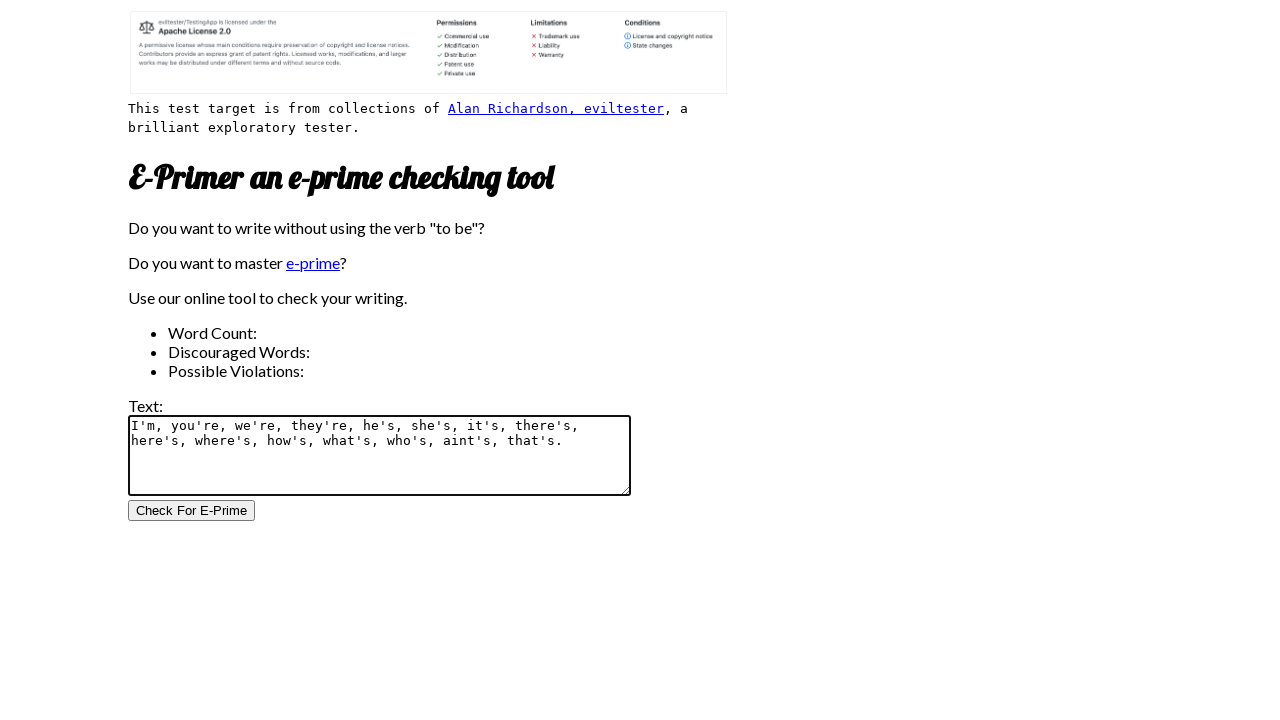

Clicked E-Prime check button at (192, 511) on #CheckForEPrimeButton
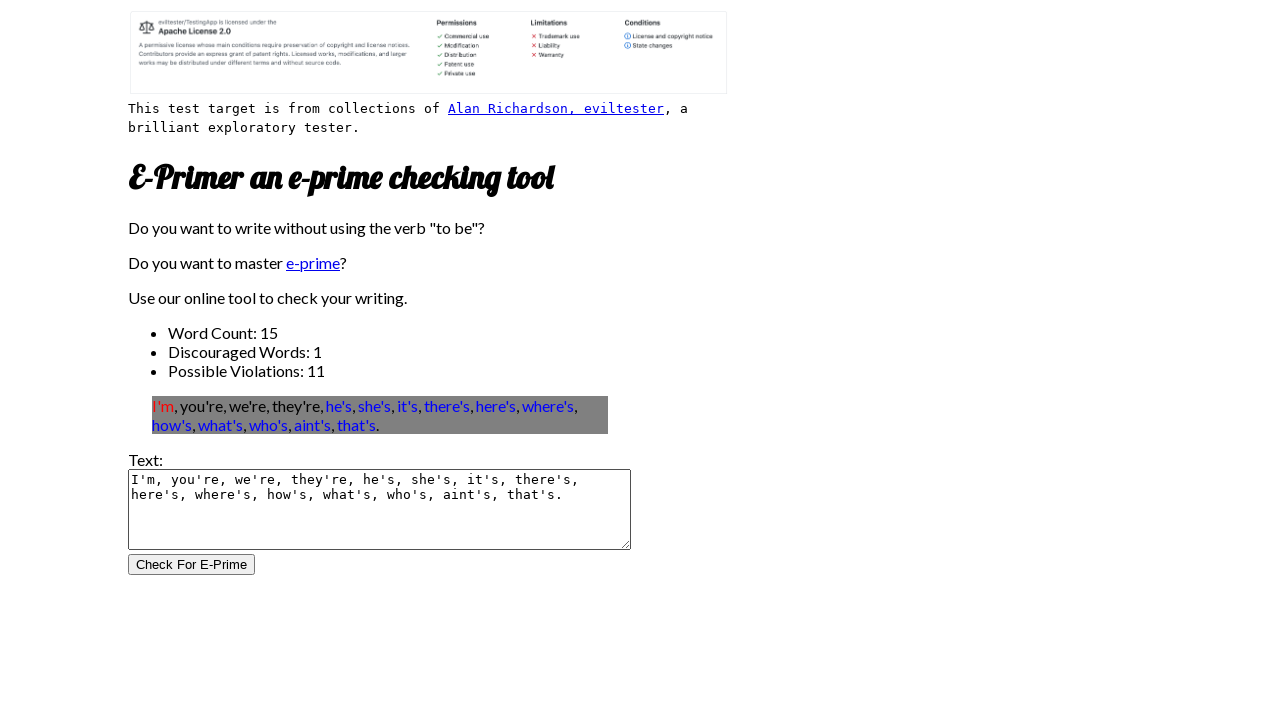

Word count results loaded
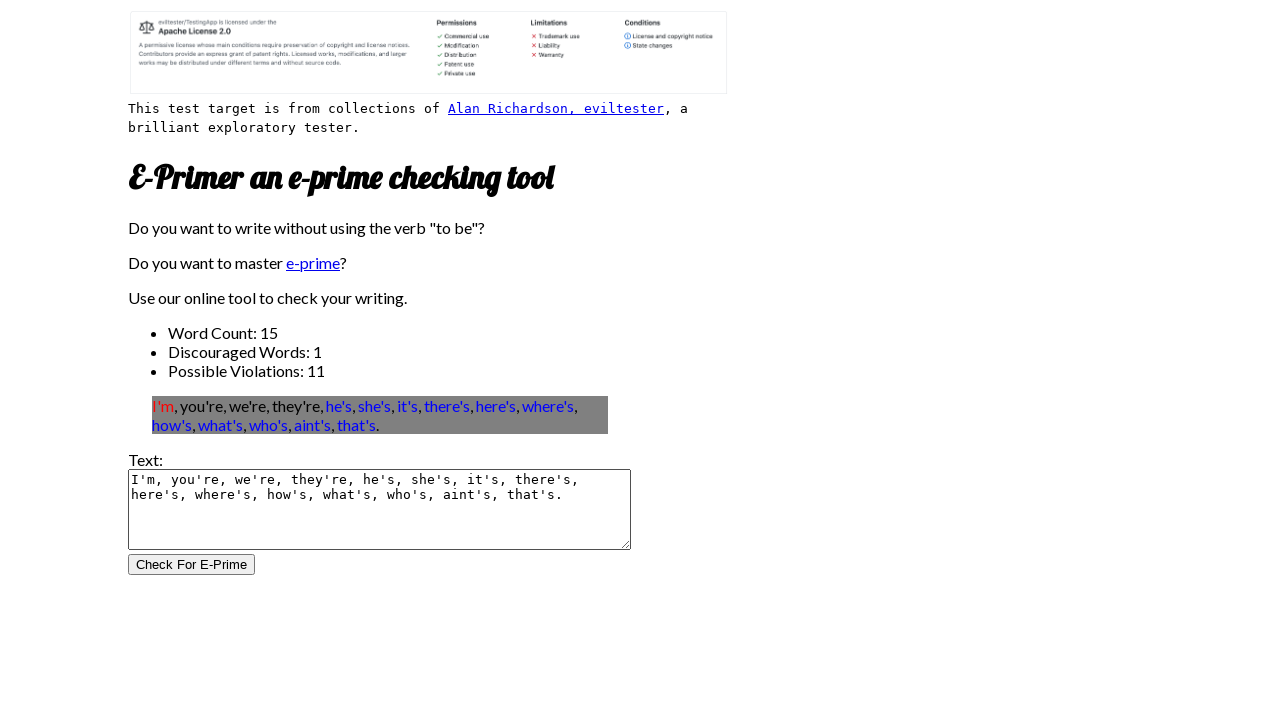

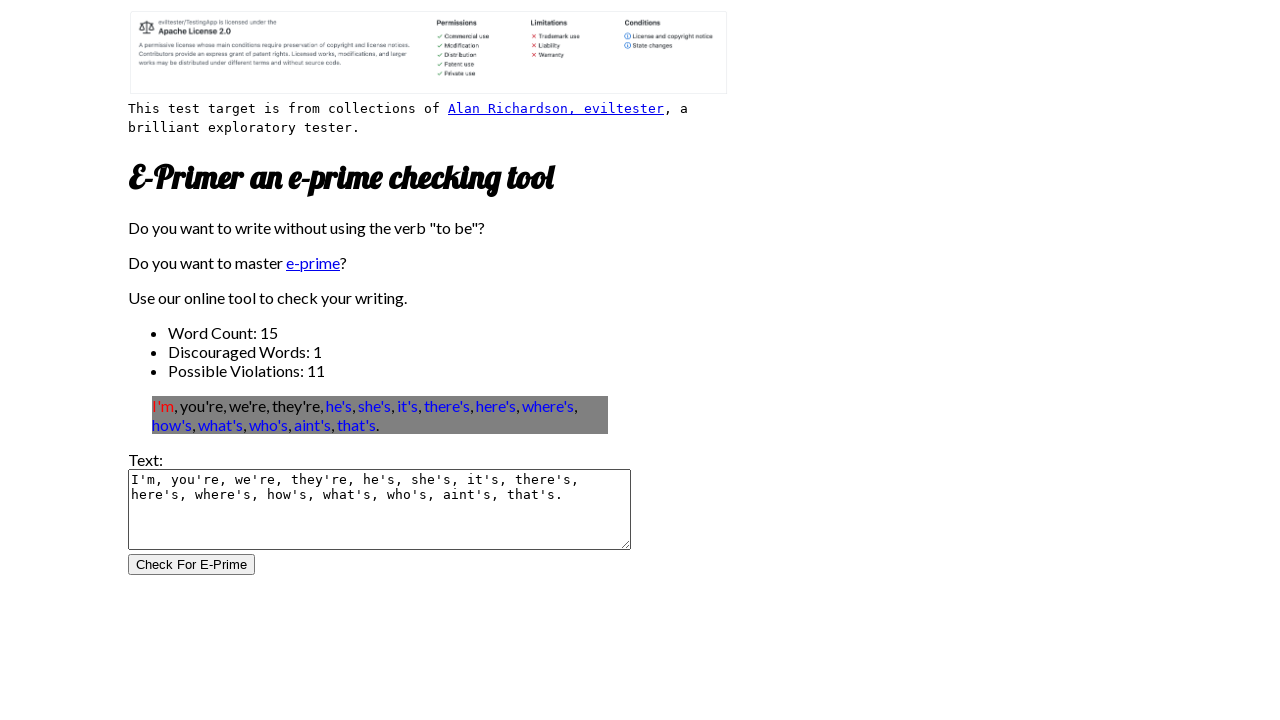